Tests that the XYZ Bank main page loads correctly by navigating to the banking project URL and verifying the page is displayed

Starting URL: https://www.globalsqa.com/angularJs-protractor/BankingProject/

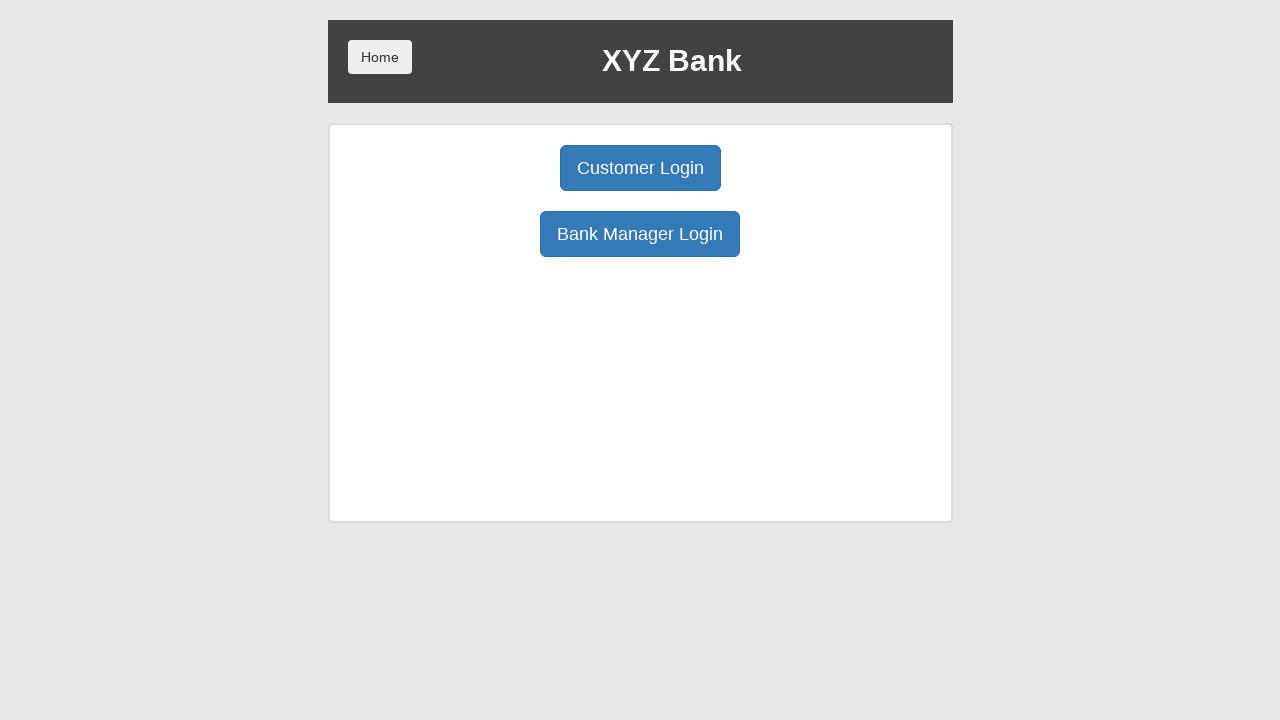

Navigated to XYZ Bank main page
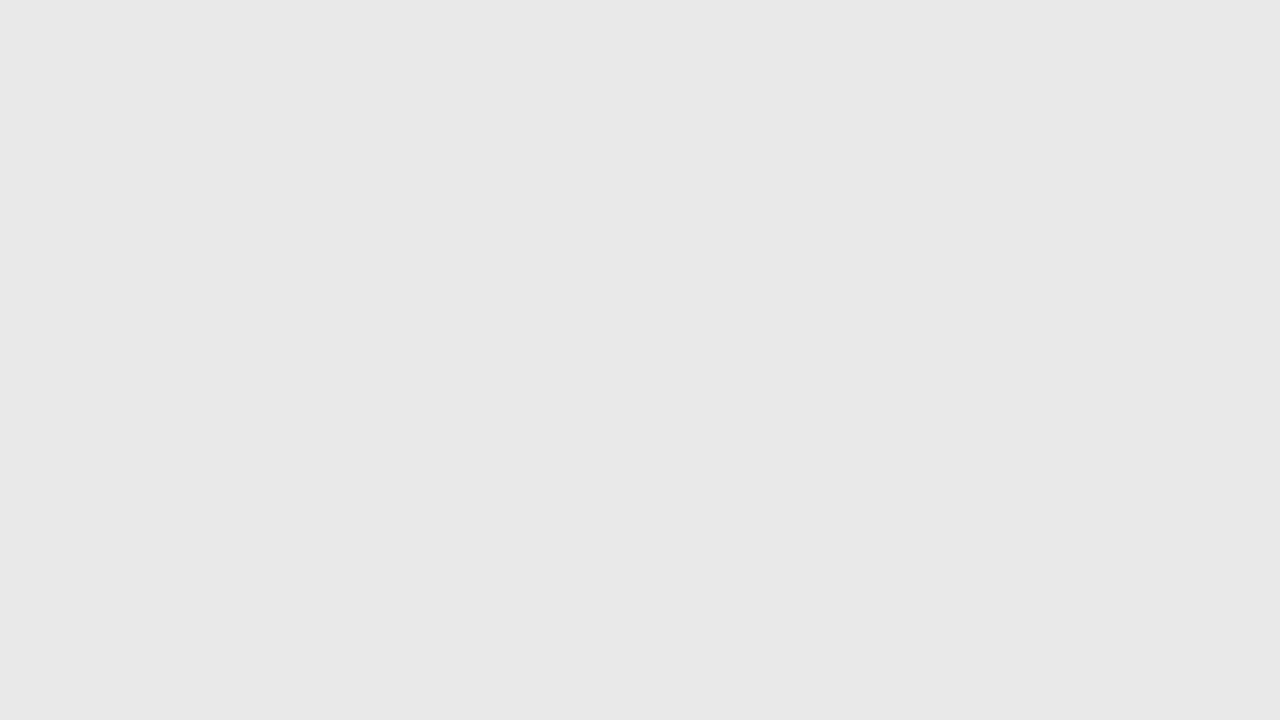

Main page buttons loaded successfully
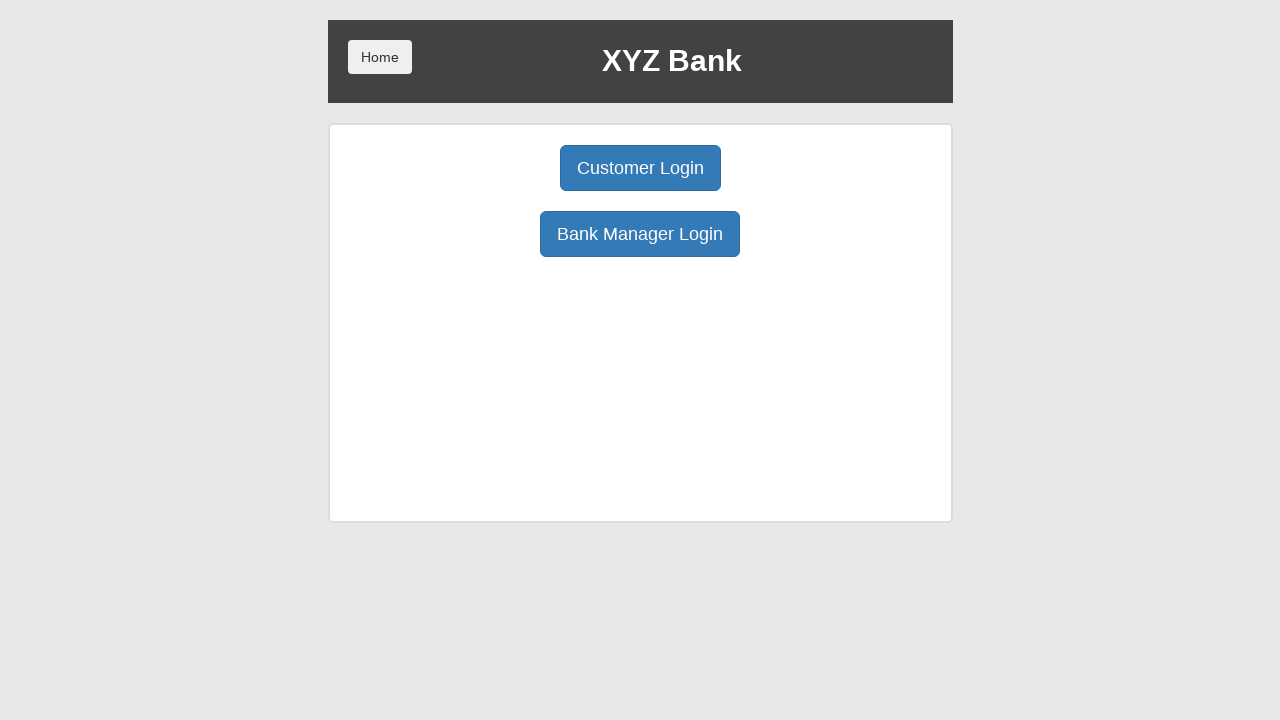

Main heading or home section is visible on the page
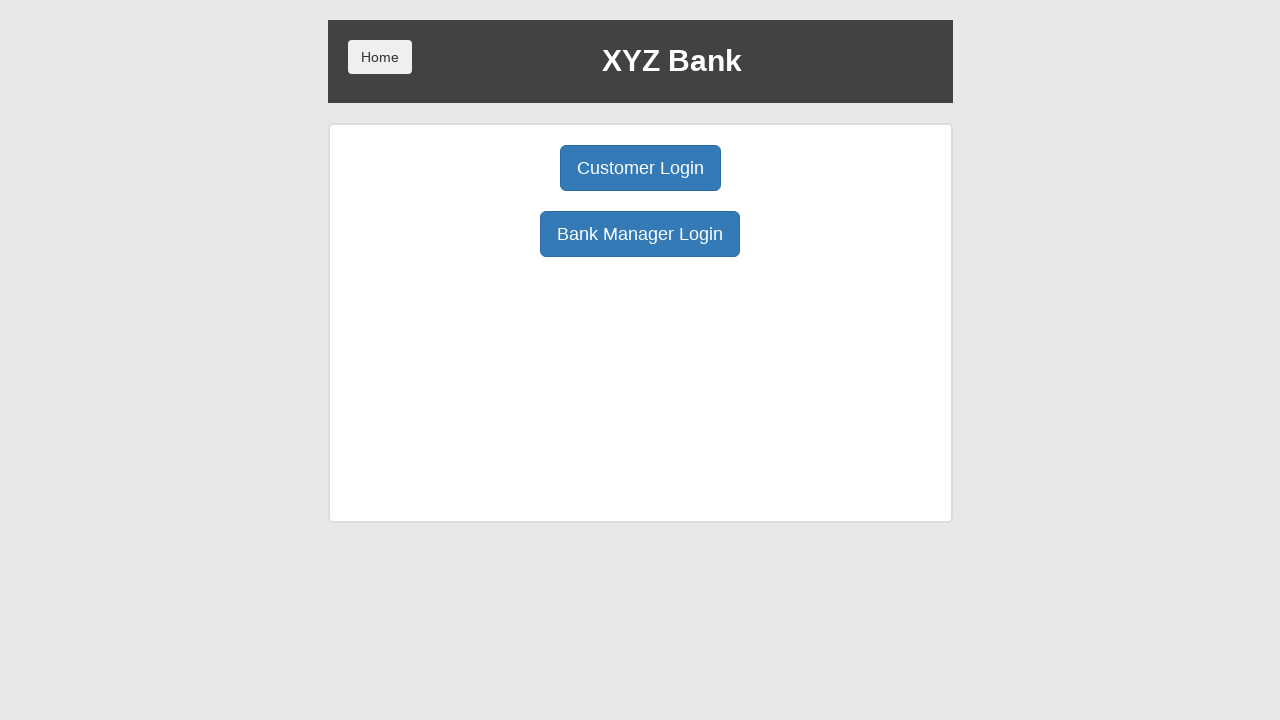

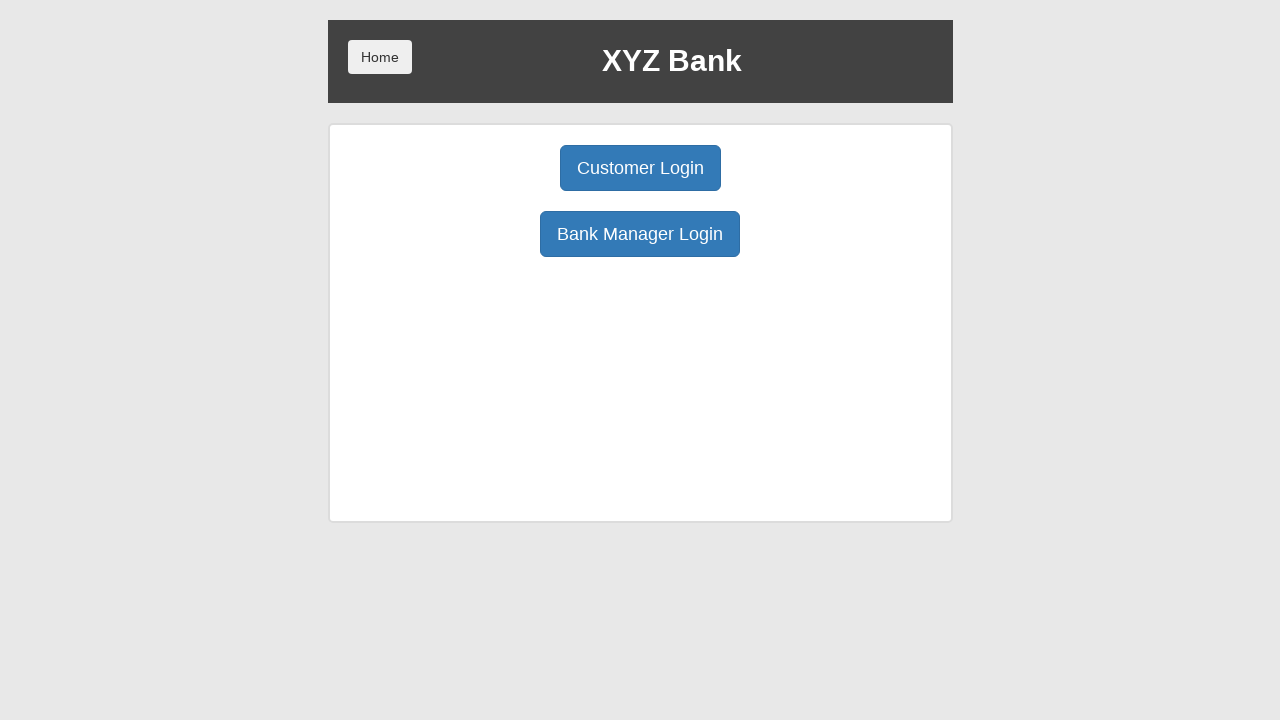